Tests clicking on the Wish List link in the header

Starting URL: https://bearstore-testsite.smartbear.com/

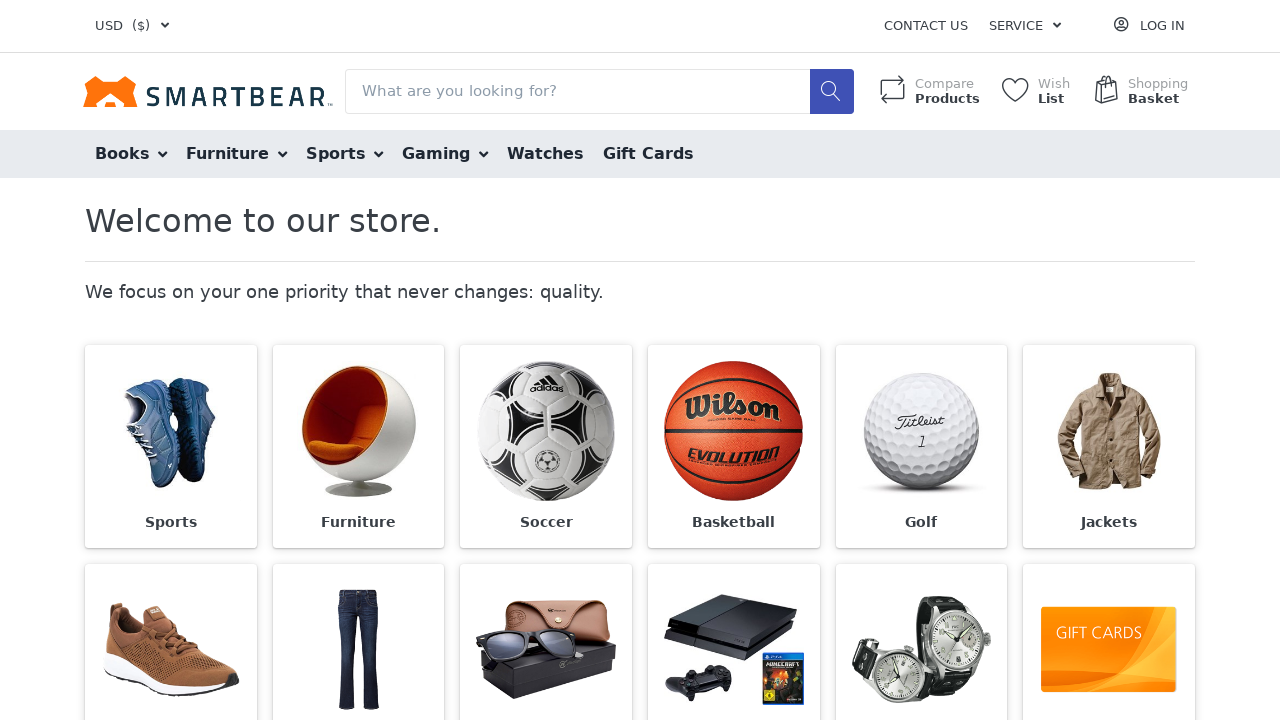

Clicked on Wish List link in the header at (1051, 99) on strong:text('List')
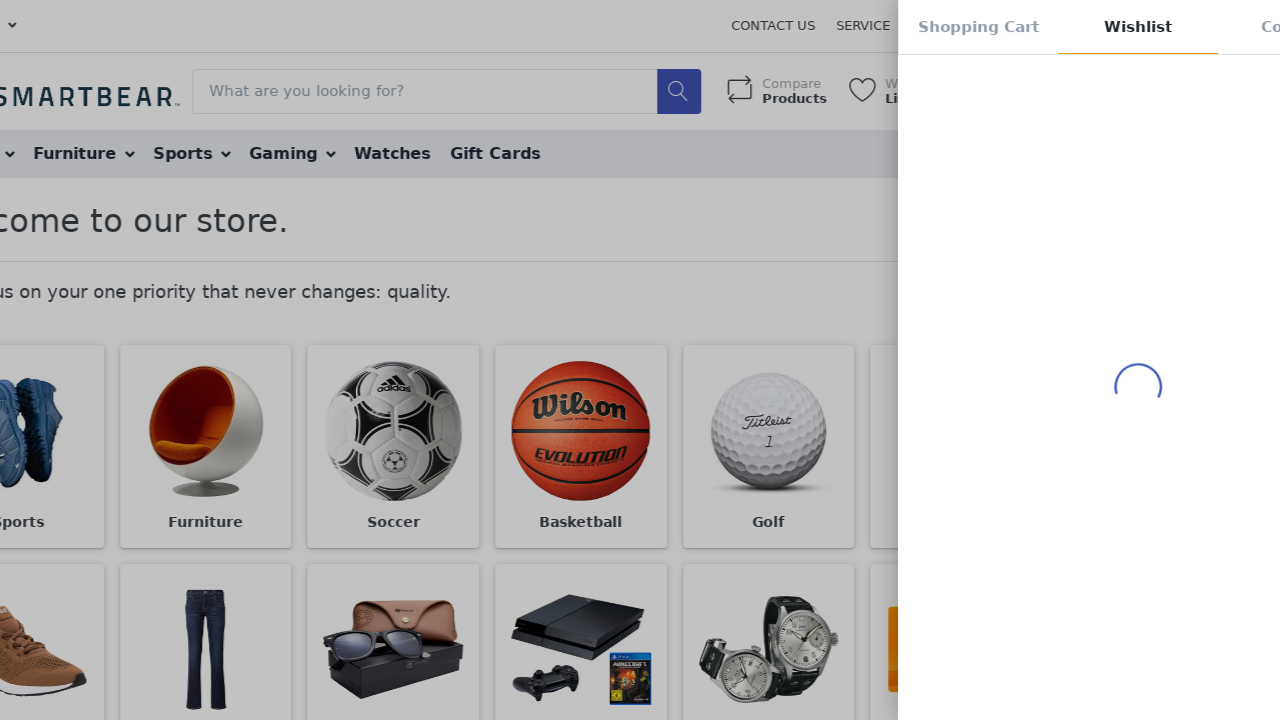

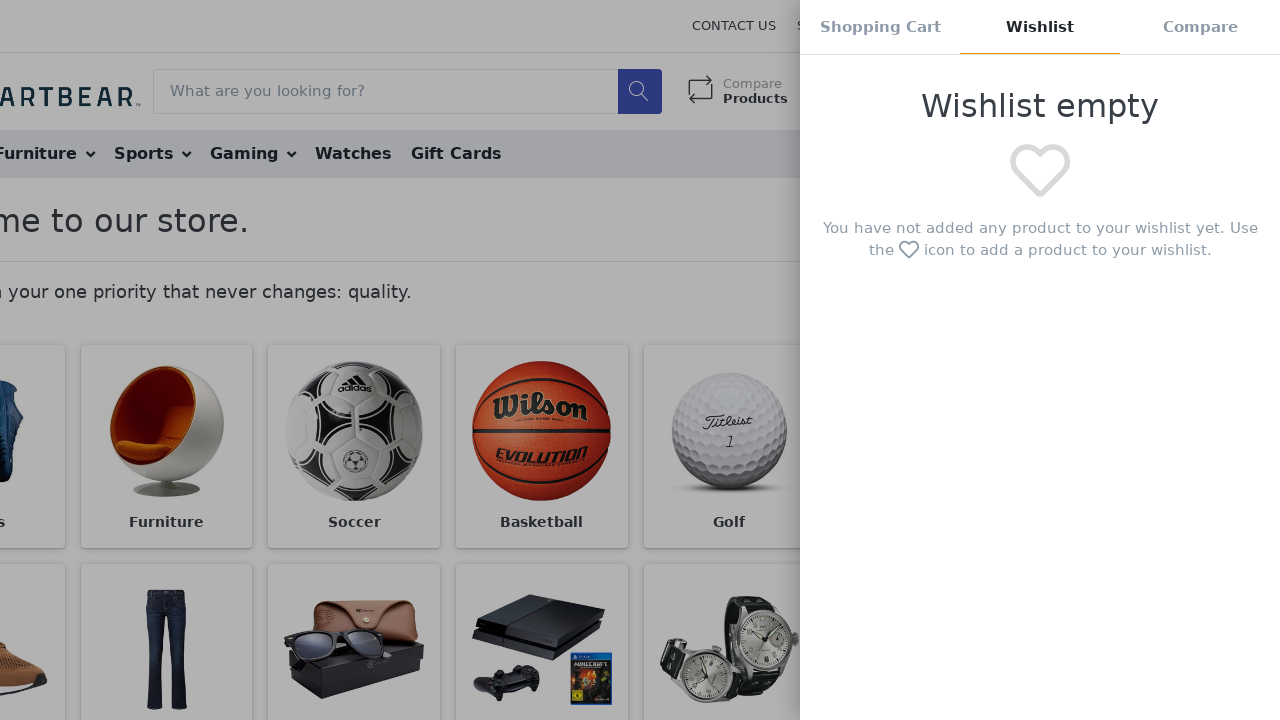